Tests clicking on Web form link and verifying navigation to web-form page

Starting URL: https://bonigarcia.dev/selenium-webdriver-java/

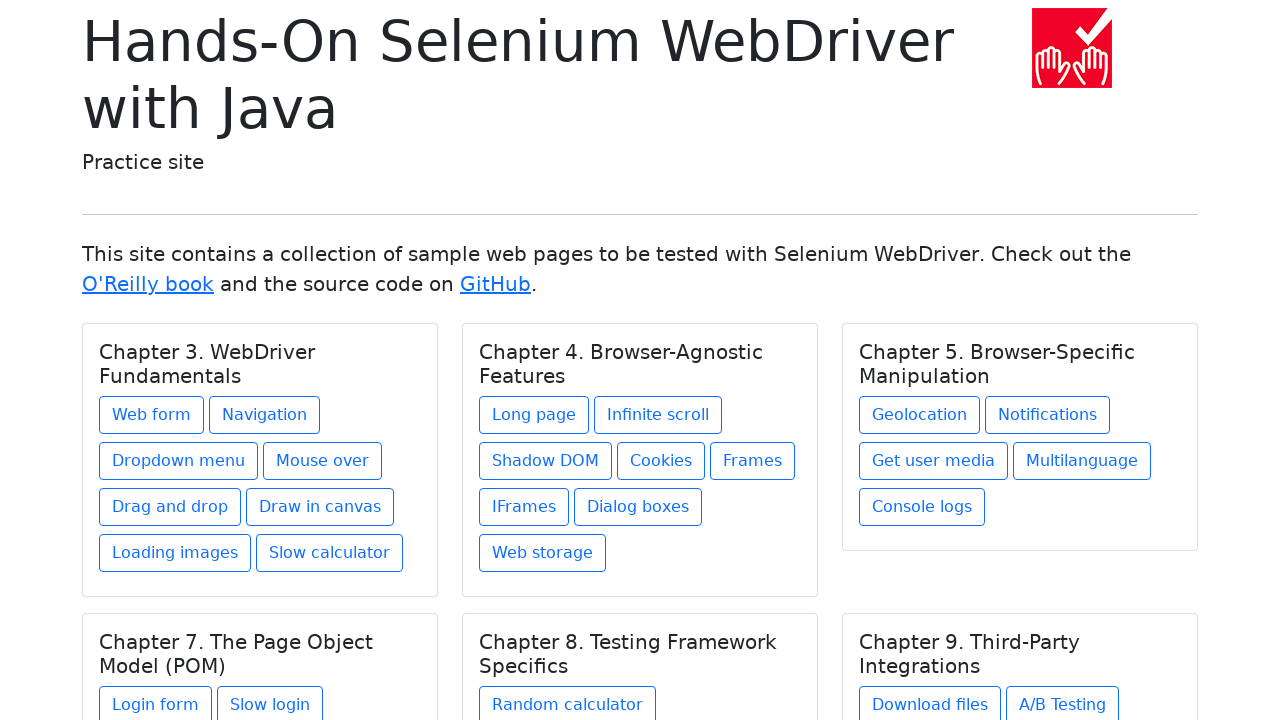

Clicked on Web form link at (152, 415) on a:has-text('Web form')
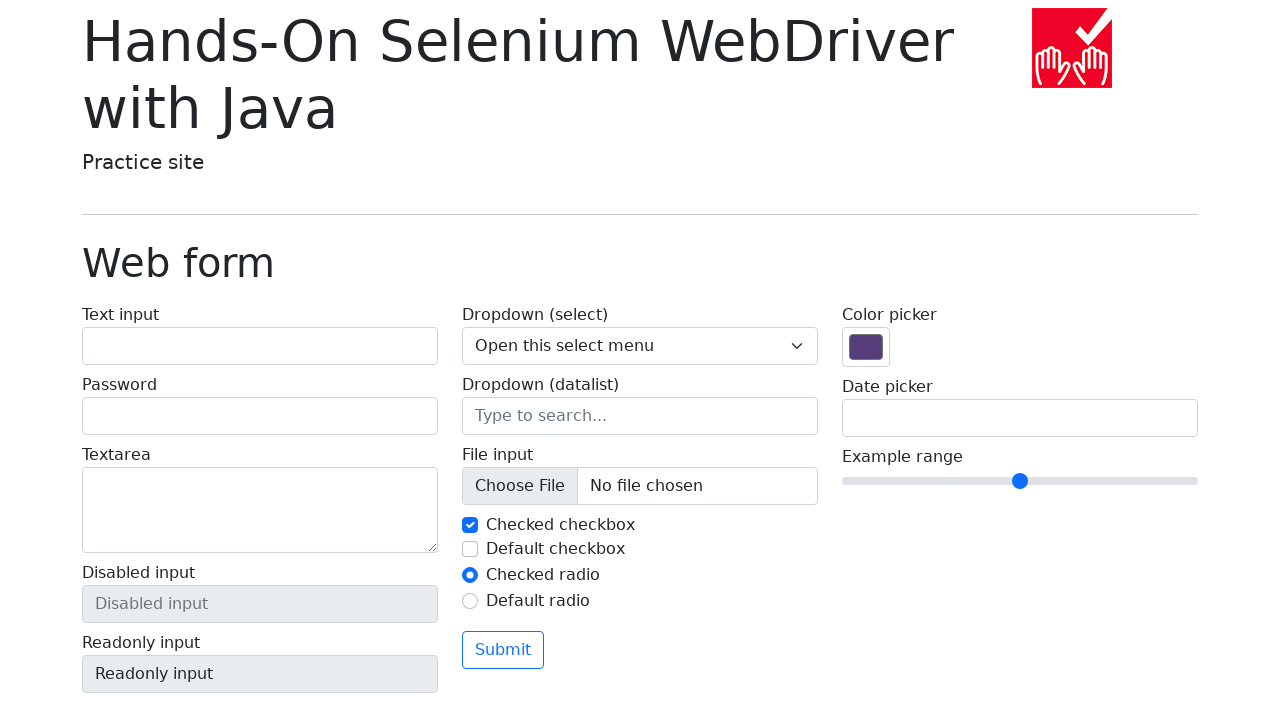

Navigation to web-form page completed
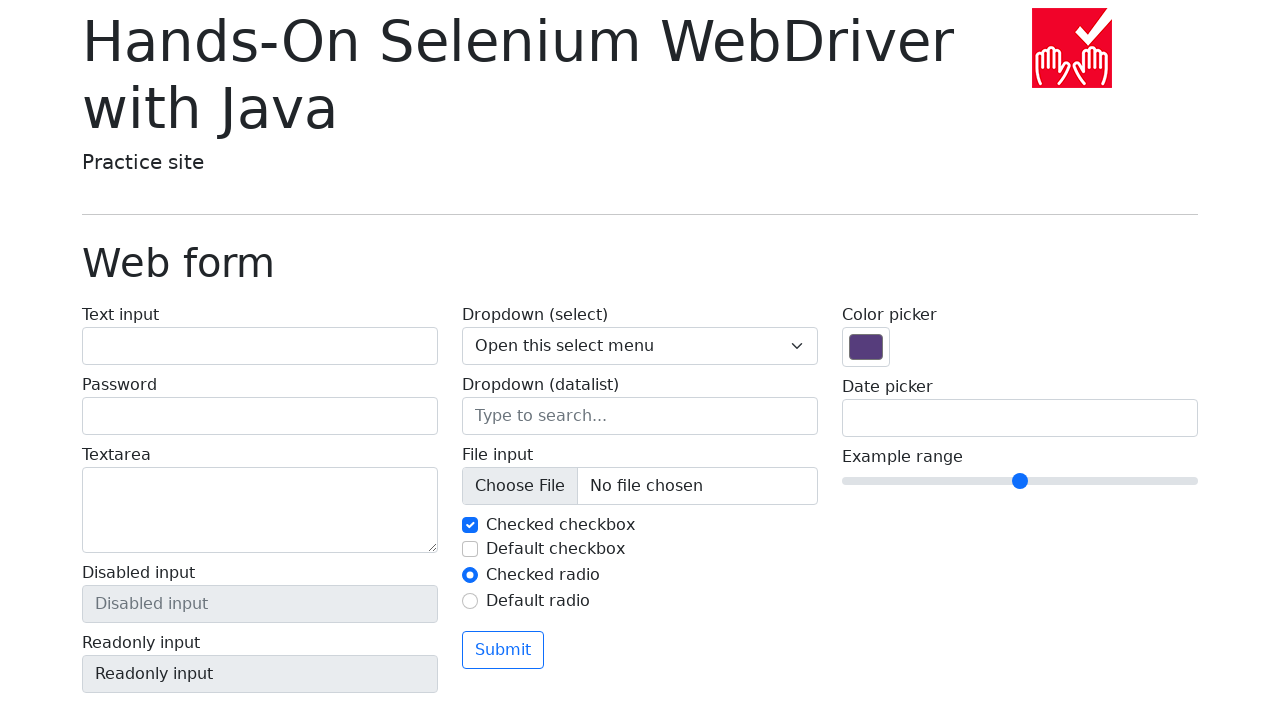

Verified URL contains 'web-form'
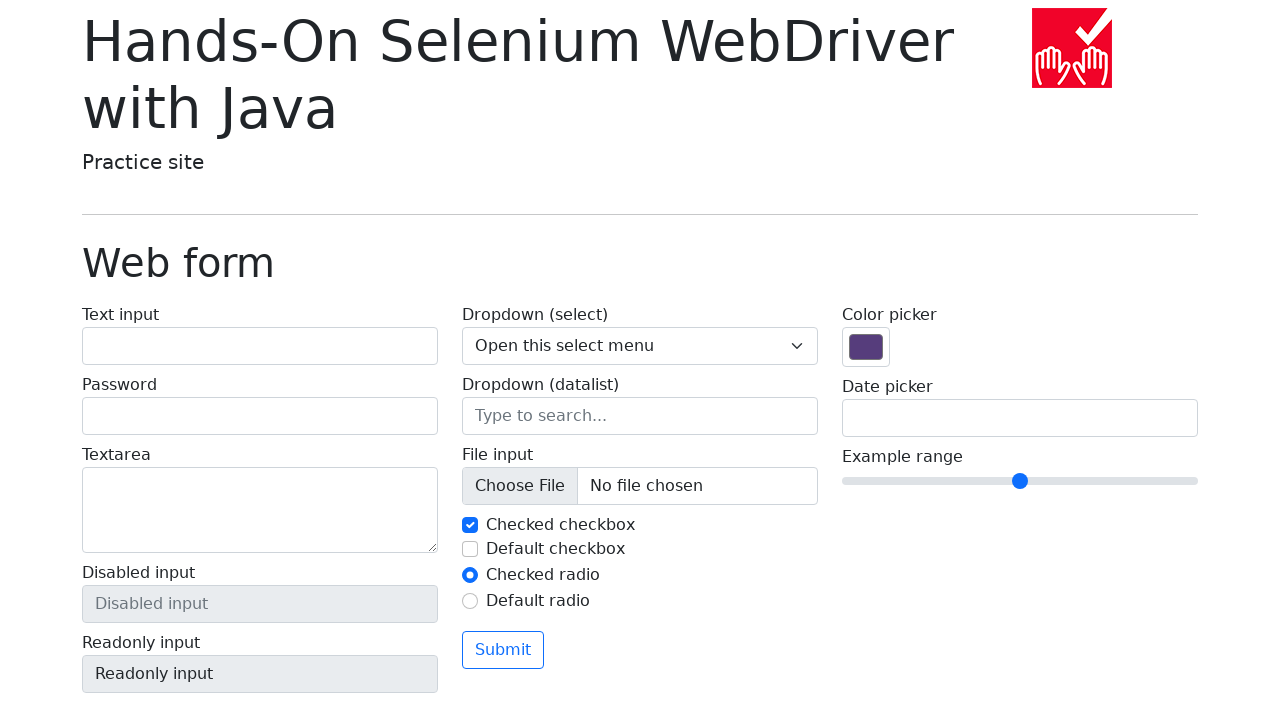

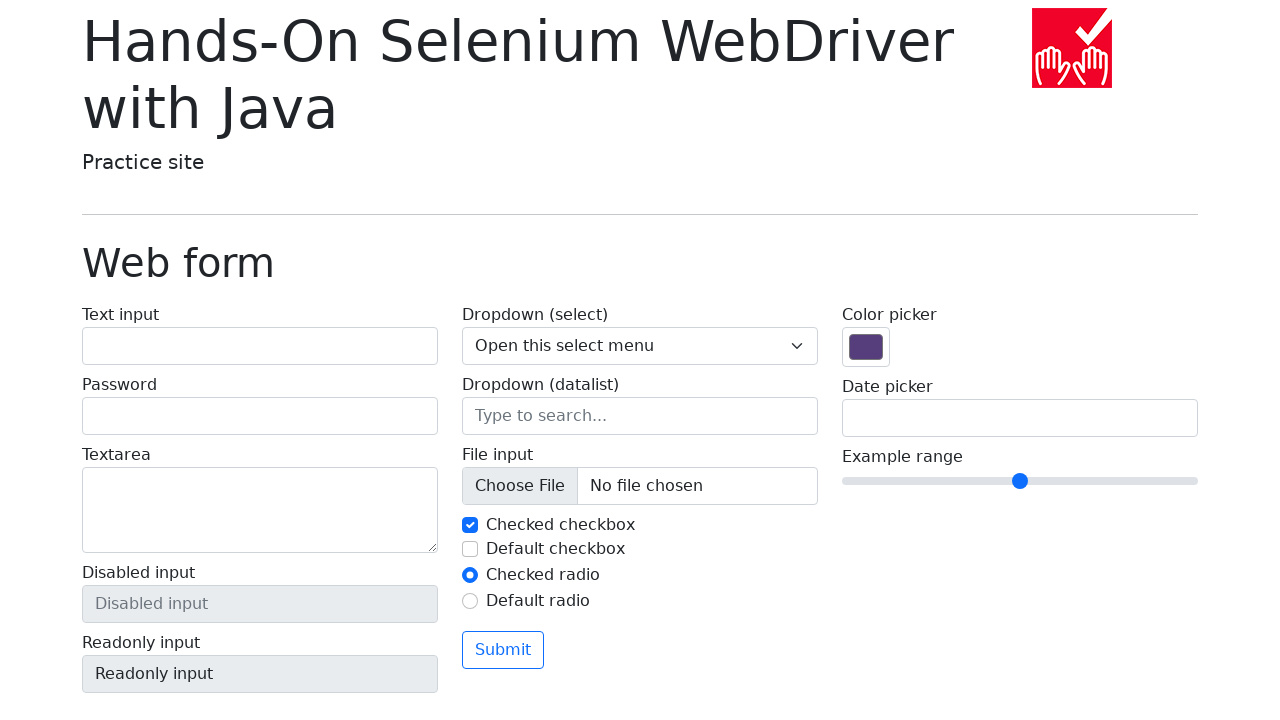